Tests locked out user error message when using locked_out_user credentials

Starting URL: https://www.saucedemo.com/

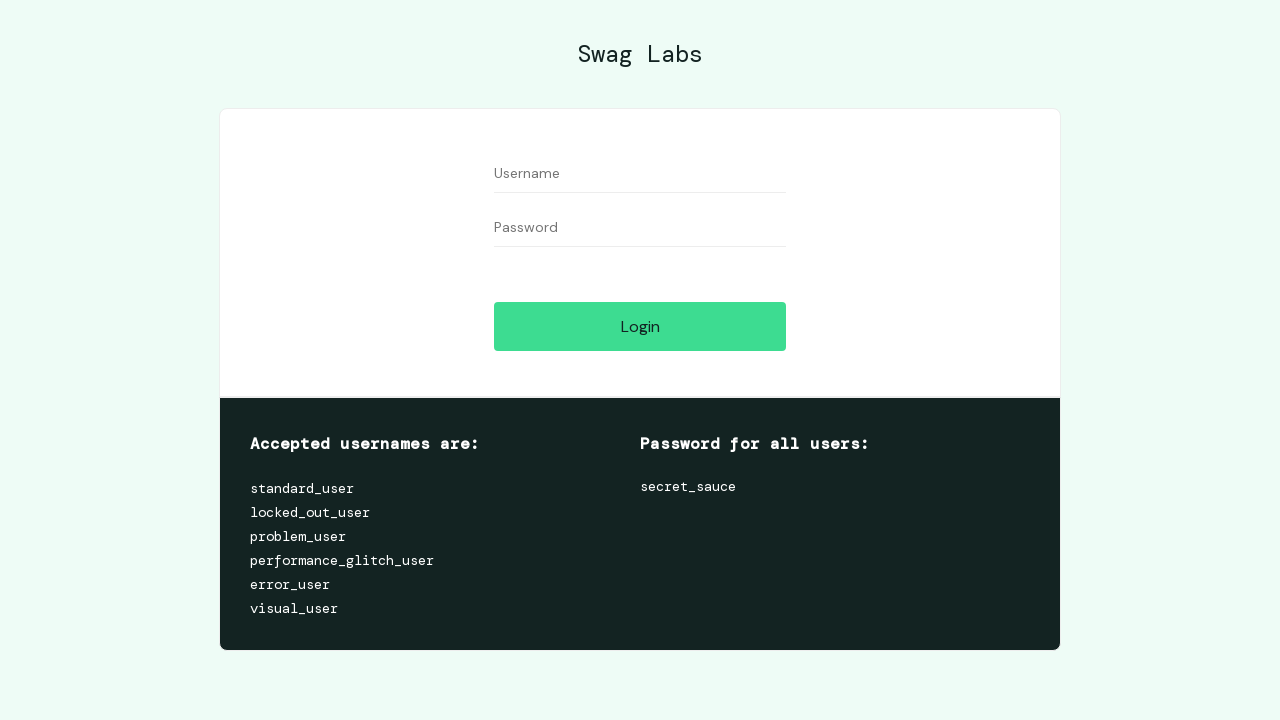

Filled username field with 'locked_out_user' on #user-name
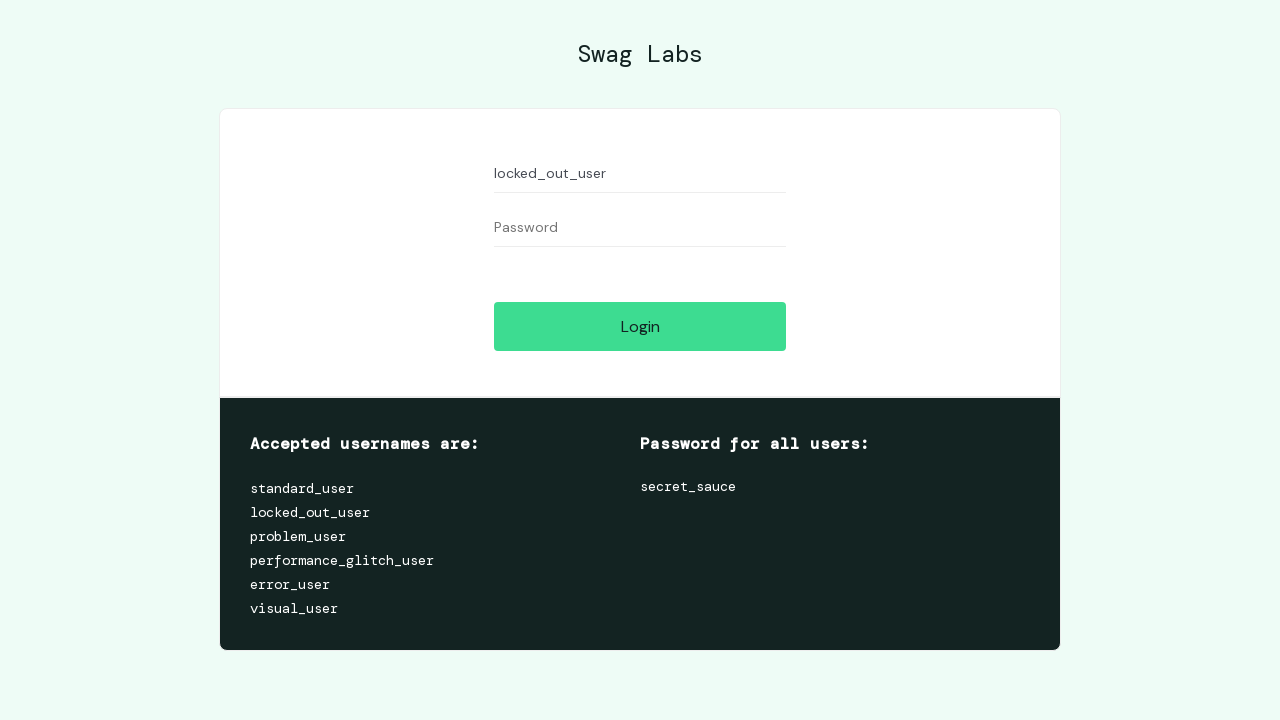

Filled password field with 'secret_sauce' on #password
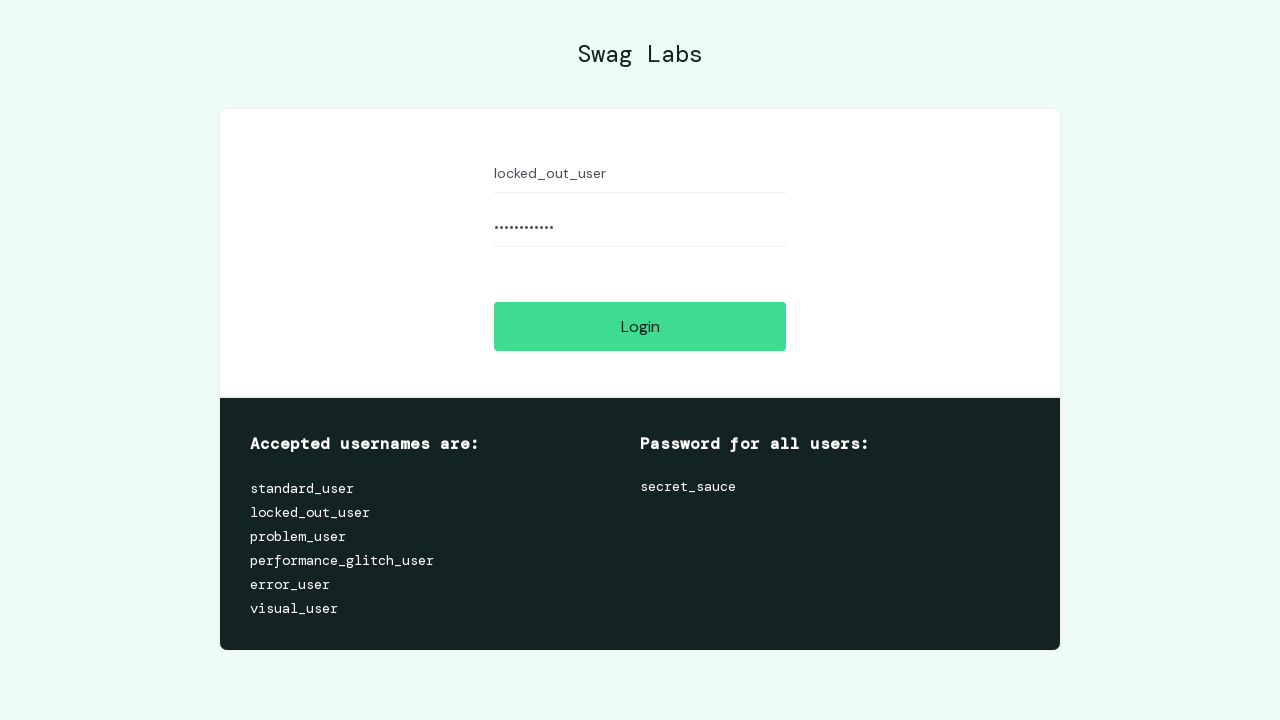

Clicked login button at (640, 326) on #login-button
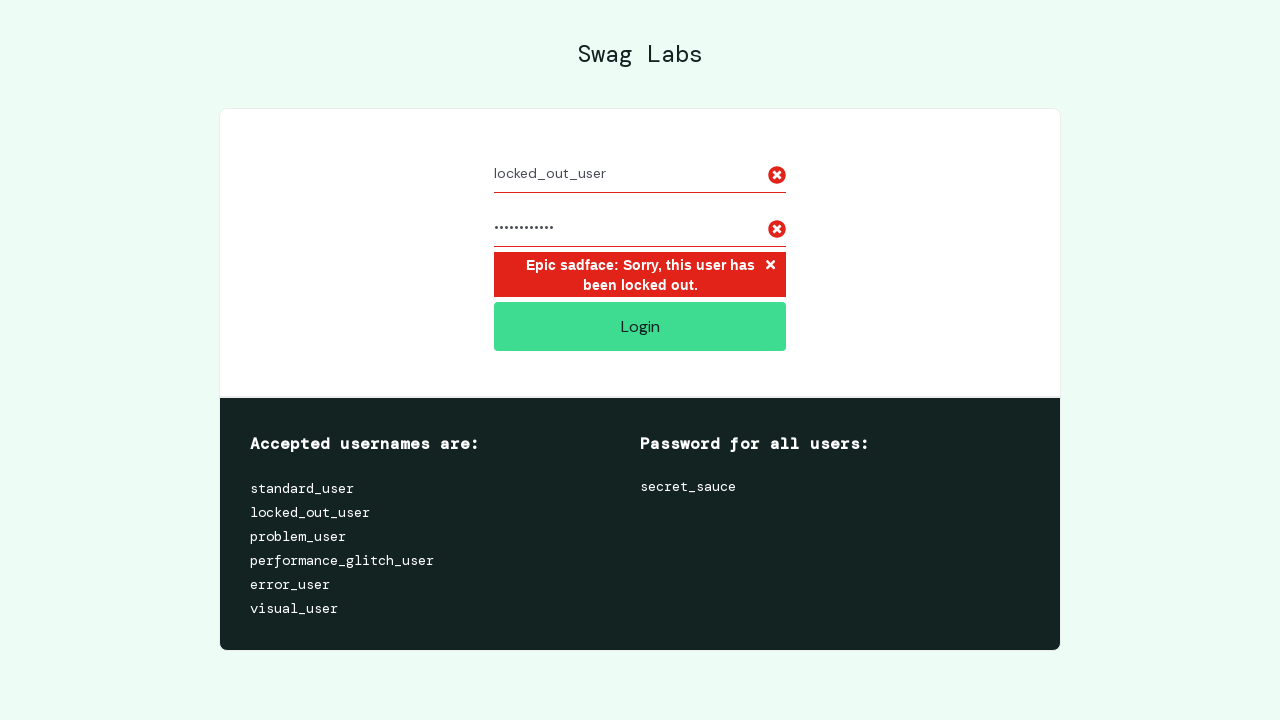

Locked out user error message appeared
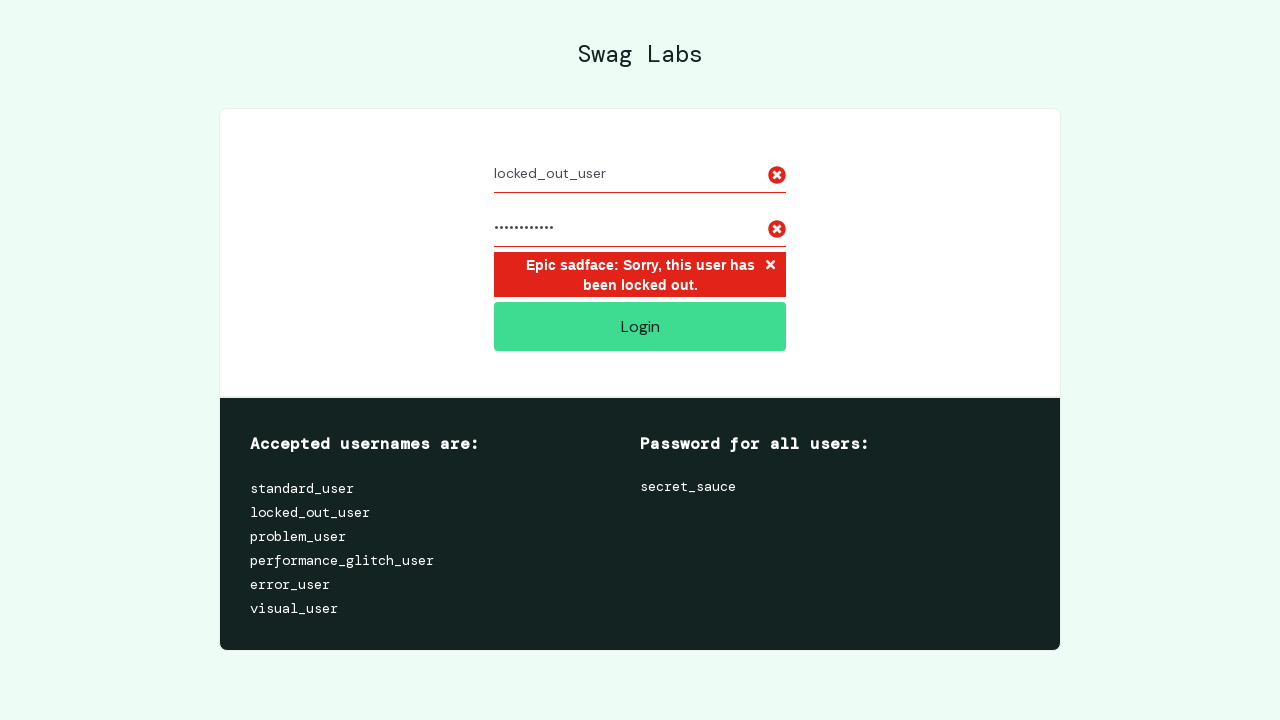

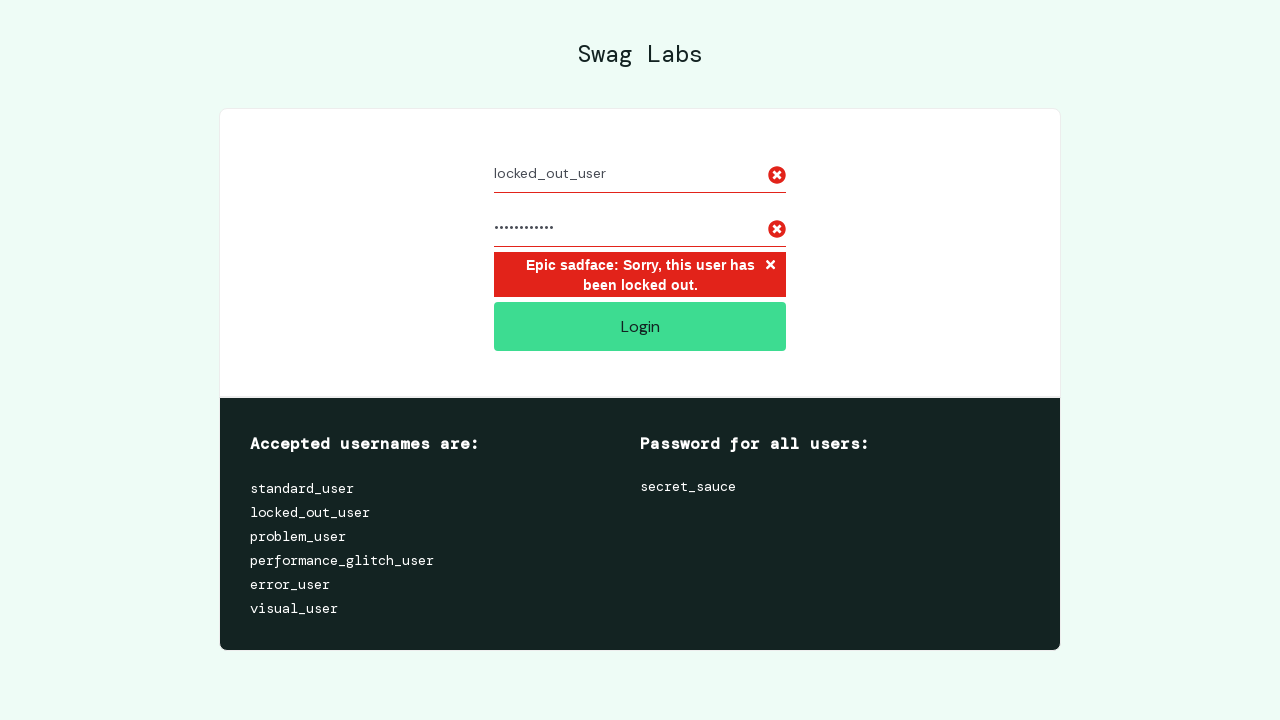